Takes screenshots of blog pages by navigating to the main blog and clicking through to read individual articles.

Starting URL: https://a9t9.com/blog/

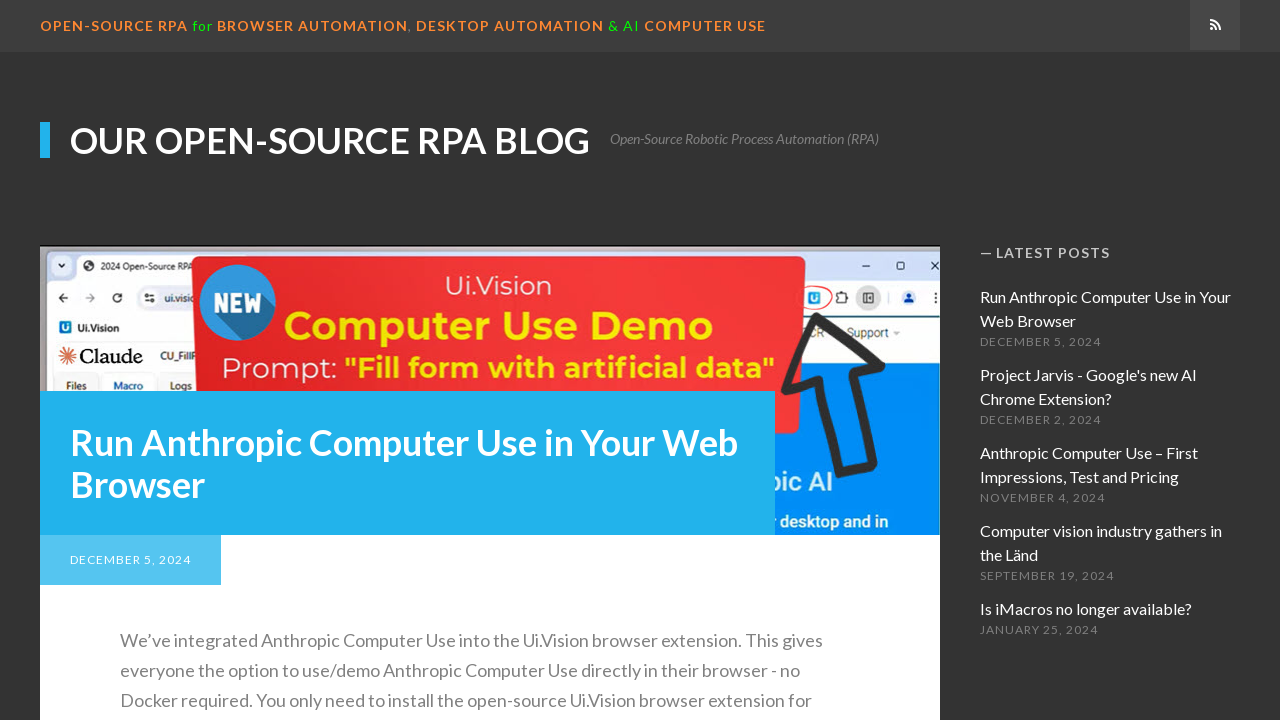

Clicked first 'read more' link to view article at (175, 360) on text=read more >> nth=0
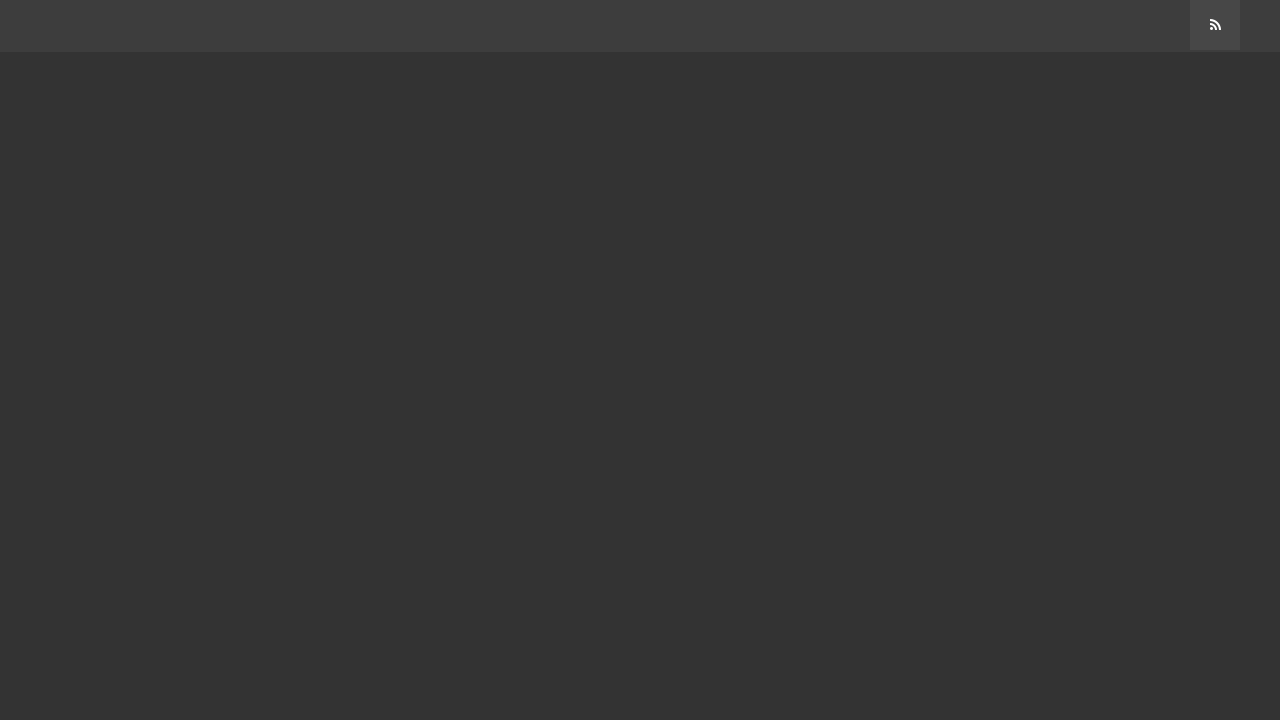

Article page loaded
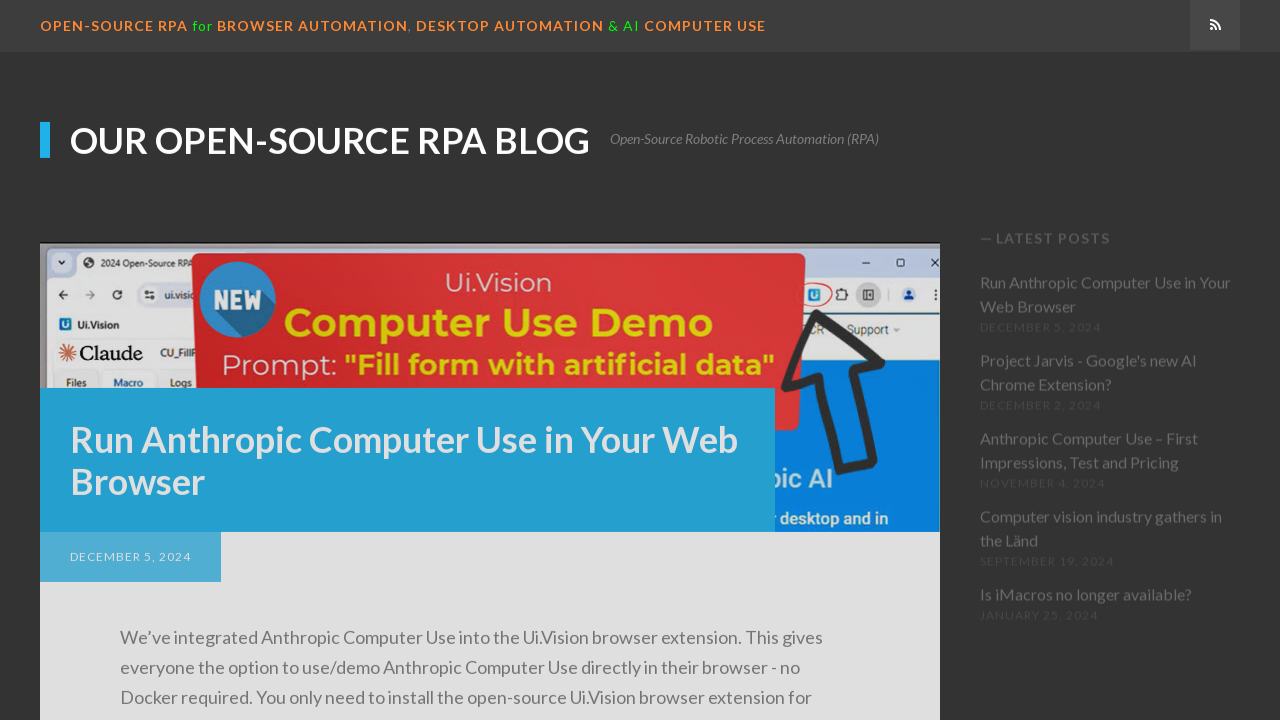

Navigated back to main blog page
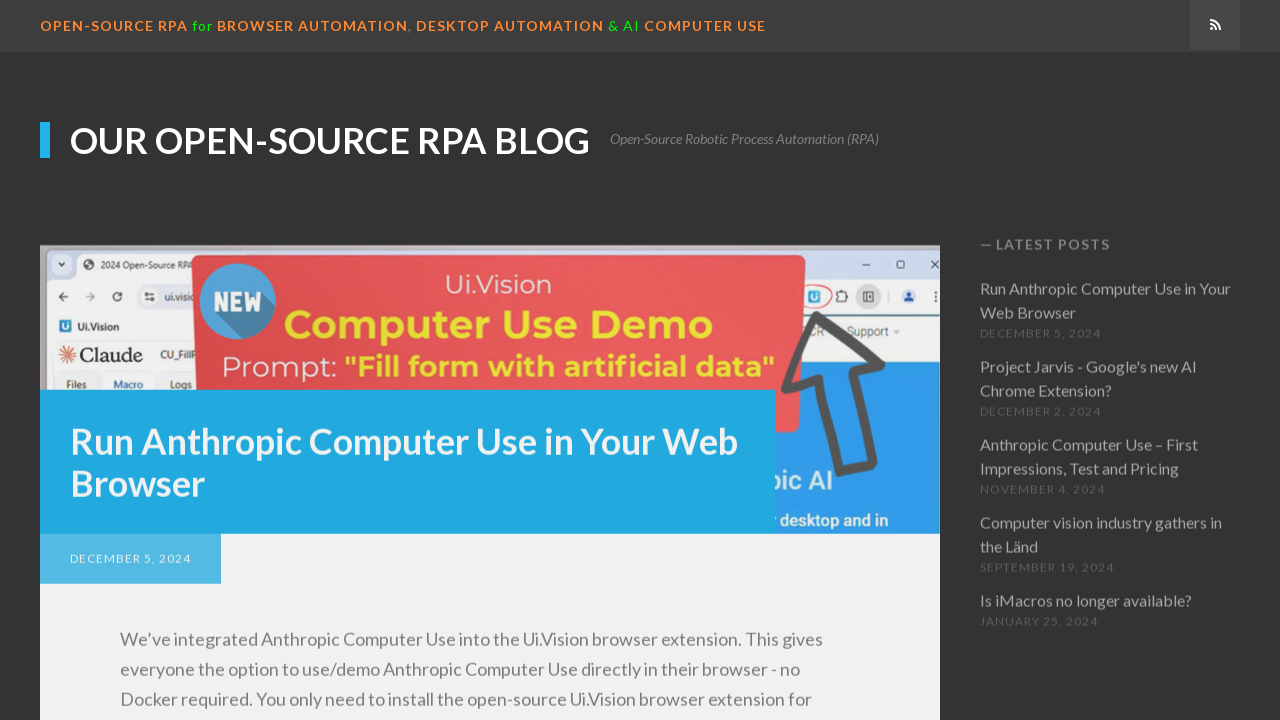

Clicked second 'read more' link to view article at (175, 360) on text=read more >> nth=1
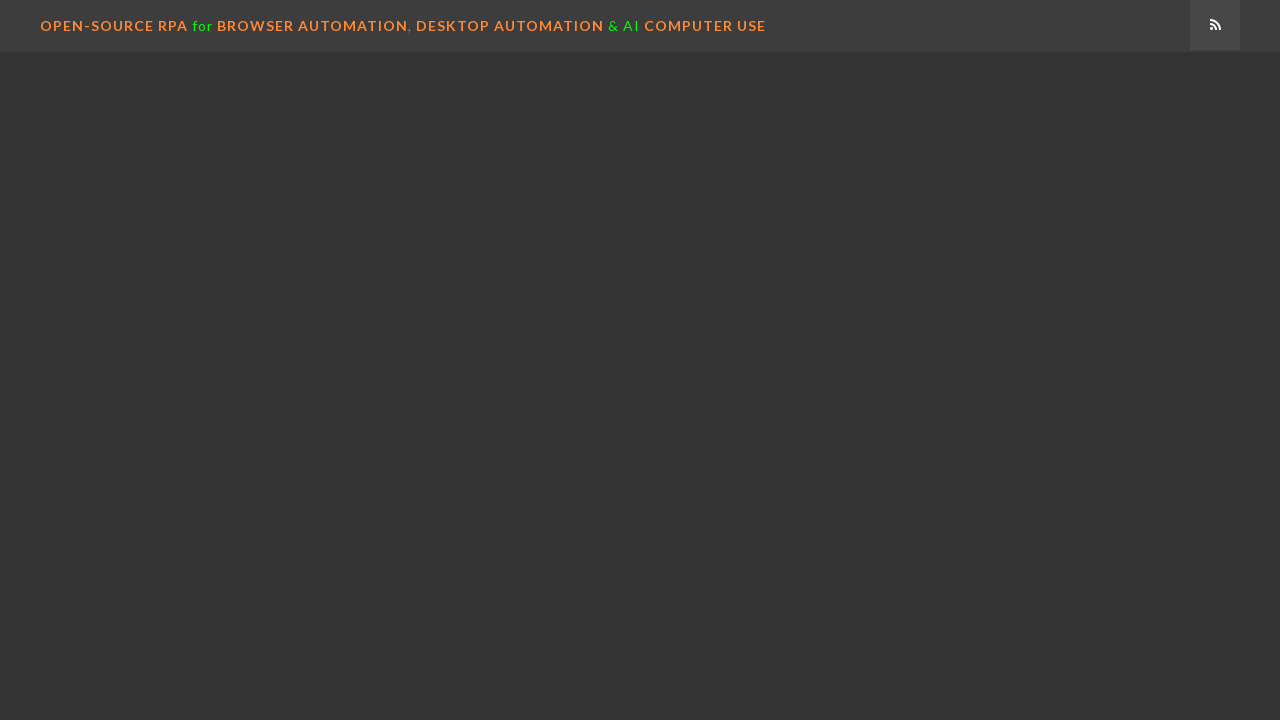

Second article page loaded
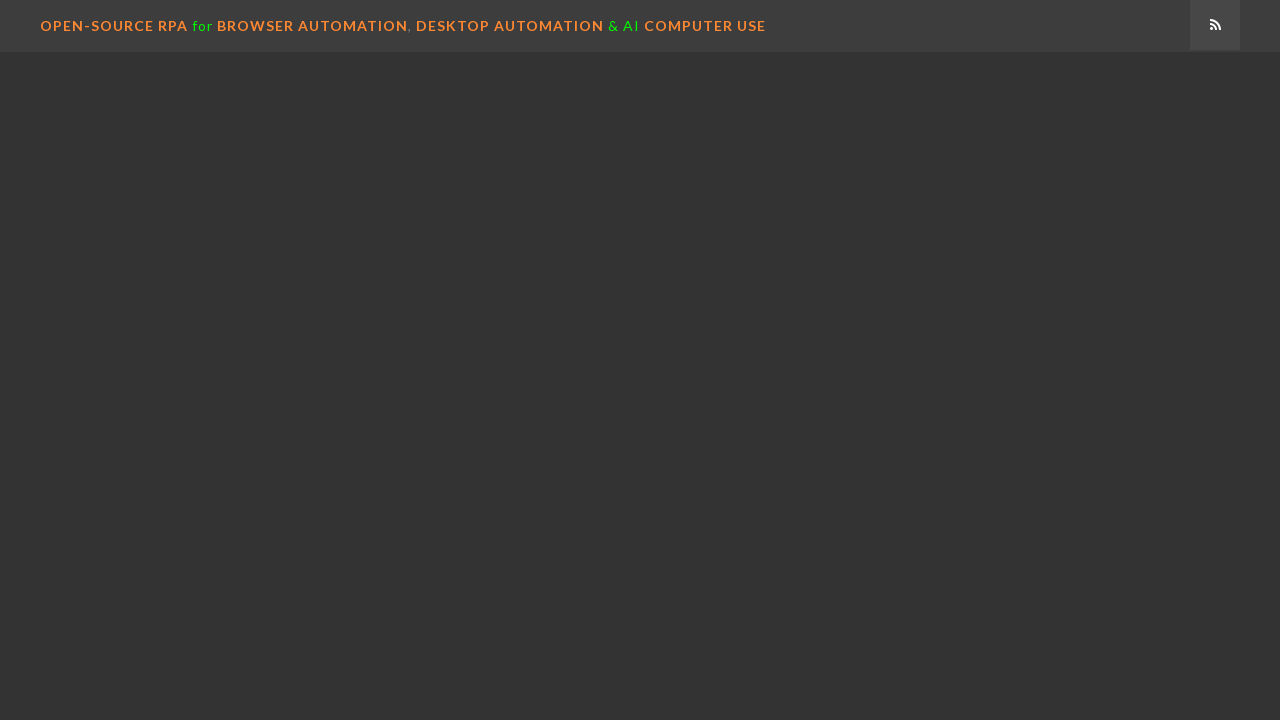

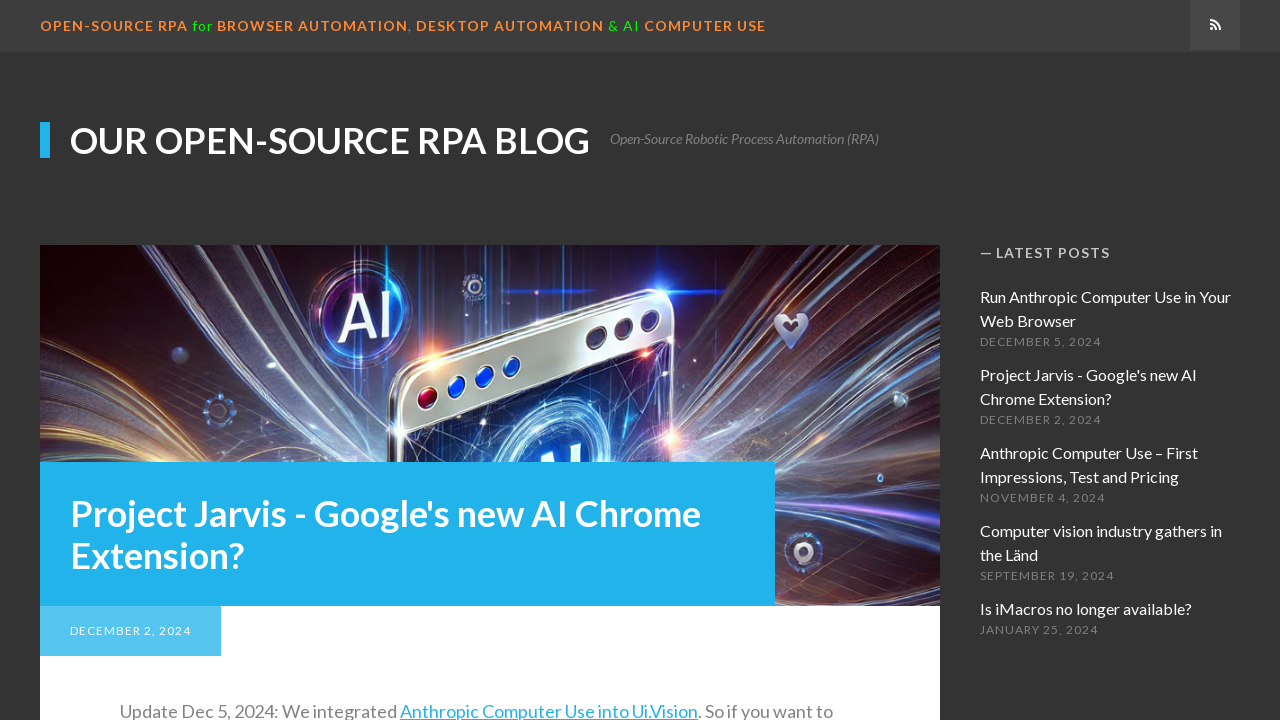